Tests auto-suggestive dropdown functionality by typing a partial country name, waiting for suggestions to appear, and selecting "India" from the dropdown options.

Starting URL: https://rahulshettyacademy.com/dropdownsPractise/

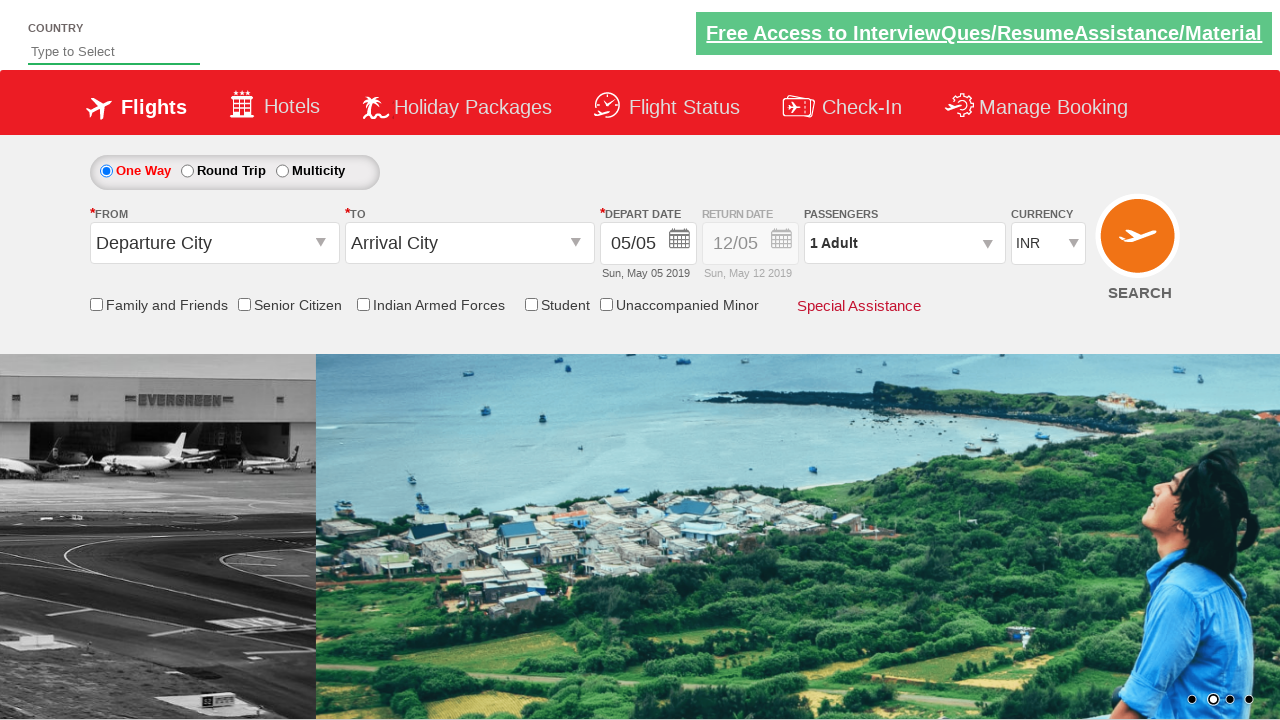

Typed 'ind' in the autosuggest input field to trigger dropdown on #autosuggest
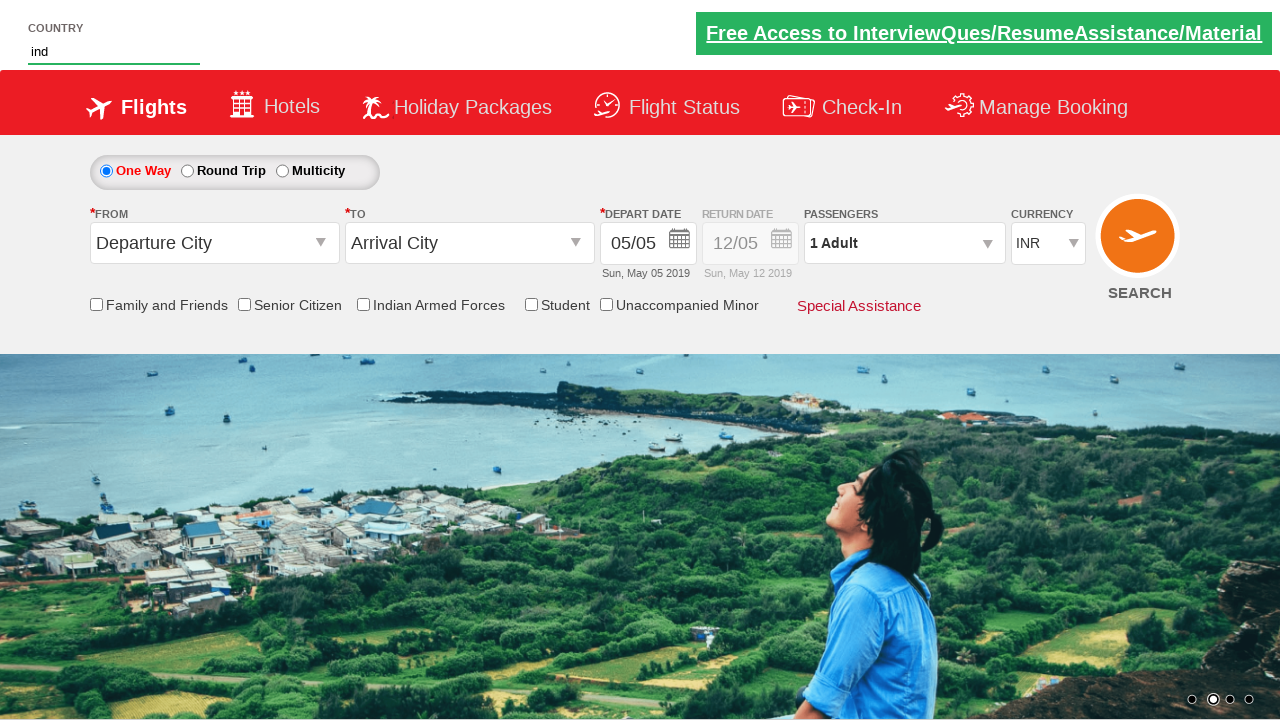

Waited for dropdown suggestions to appear
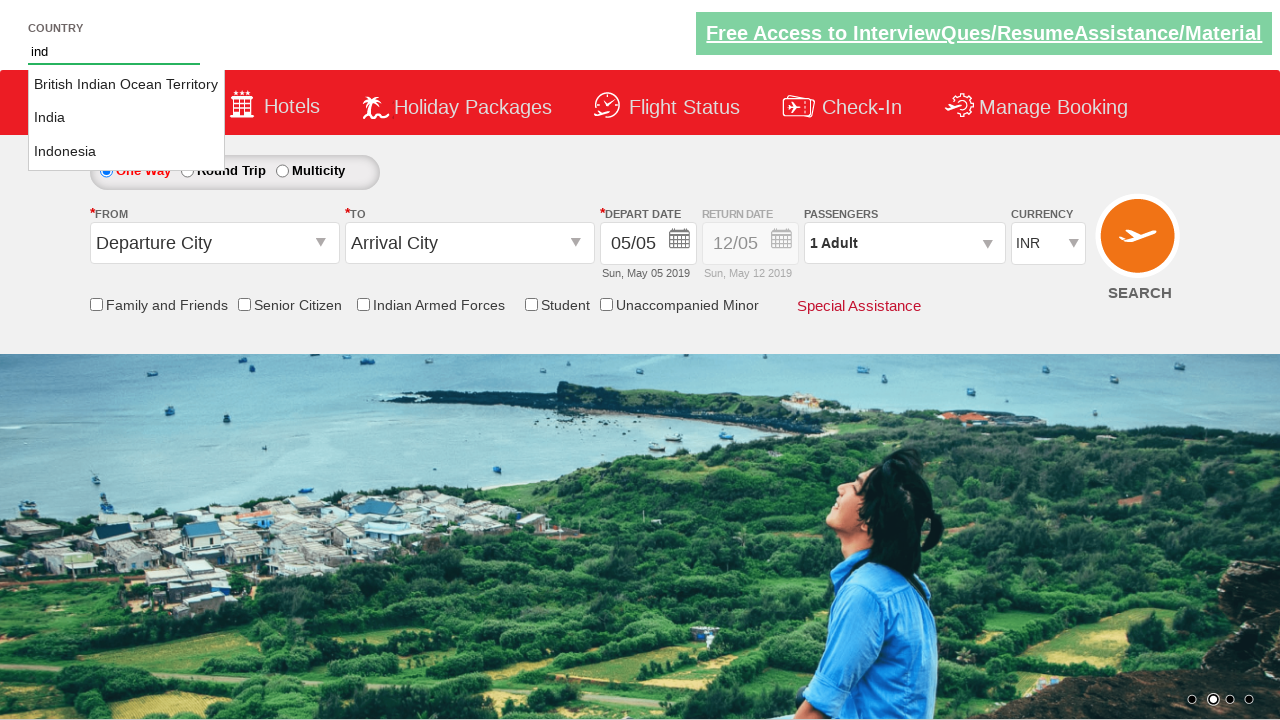

Retrieved all suggestion options from the dropdown
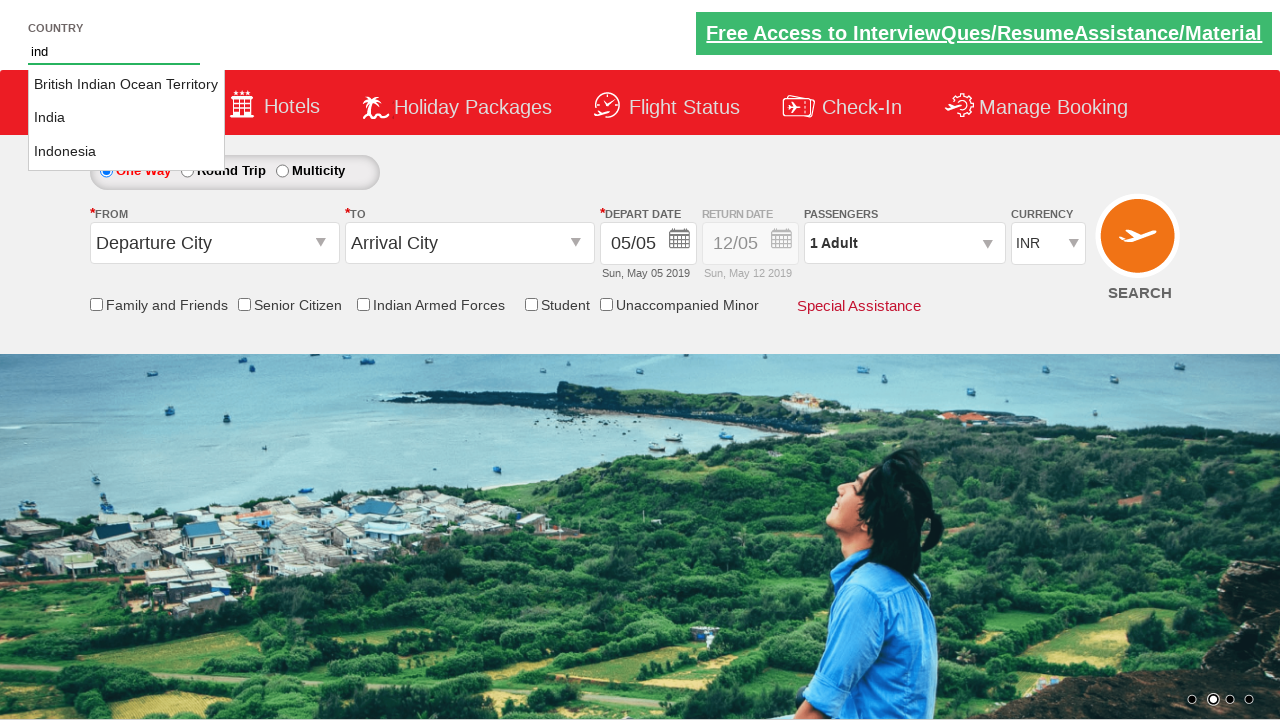

Selected 'India' from the dropdown options at (126, 118) on li.ui-menu-item a >> nth=1
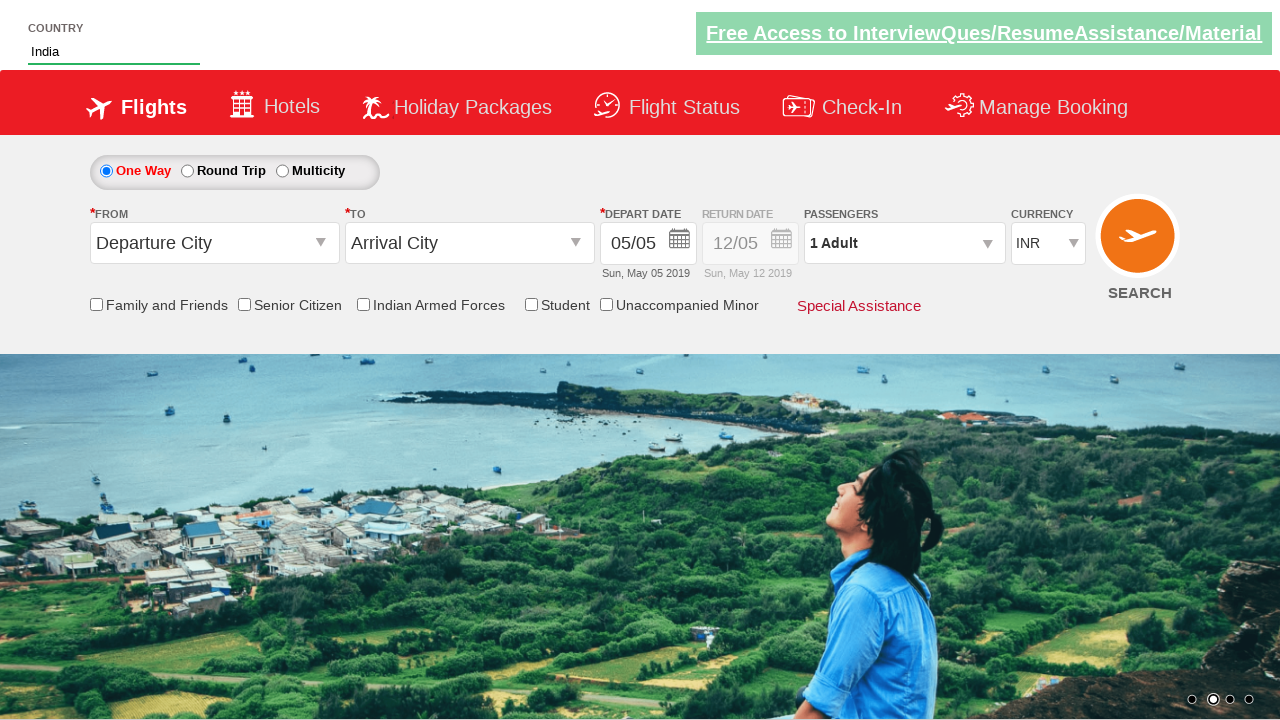

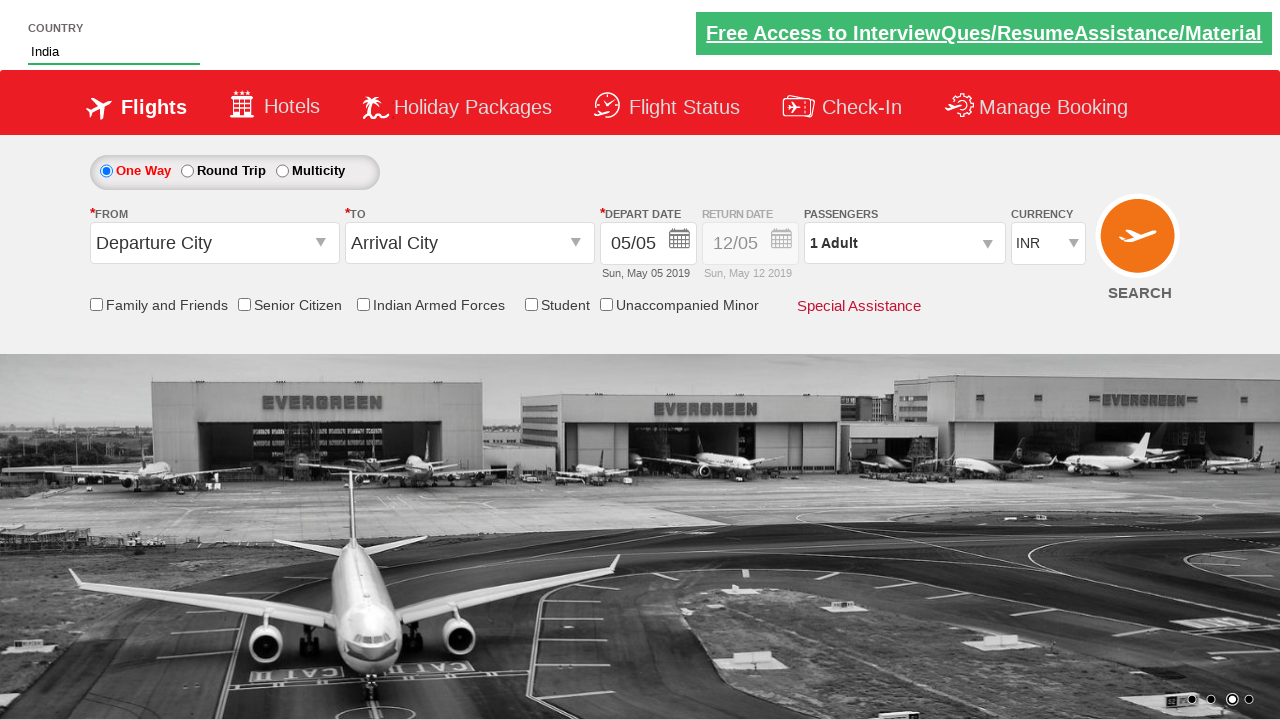